Tests dropdown selection functionality on a flight booking form by selecting currency and origin/destination locations

Starting URL: https://rahulshettyacademy.com/dropdownsPractise/

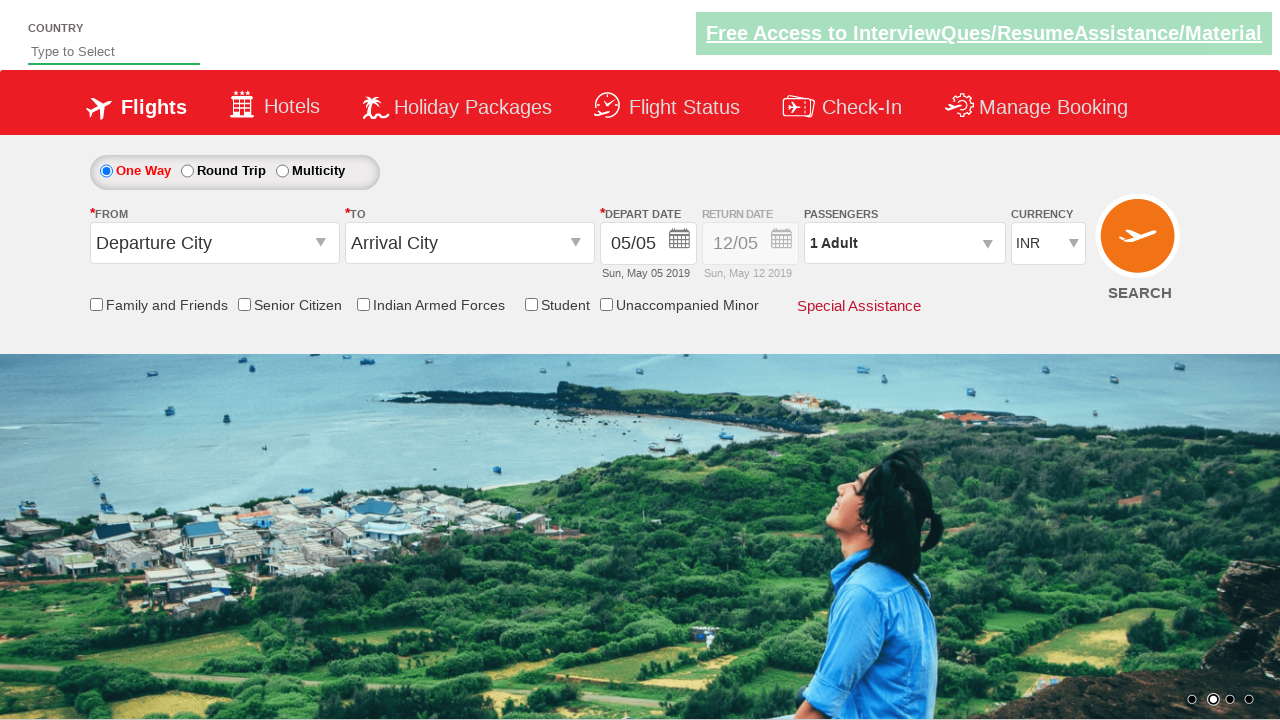

Selected USD currency from dropdown on #ctl00_mainContent_DropDownListCurrency
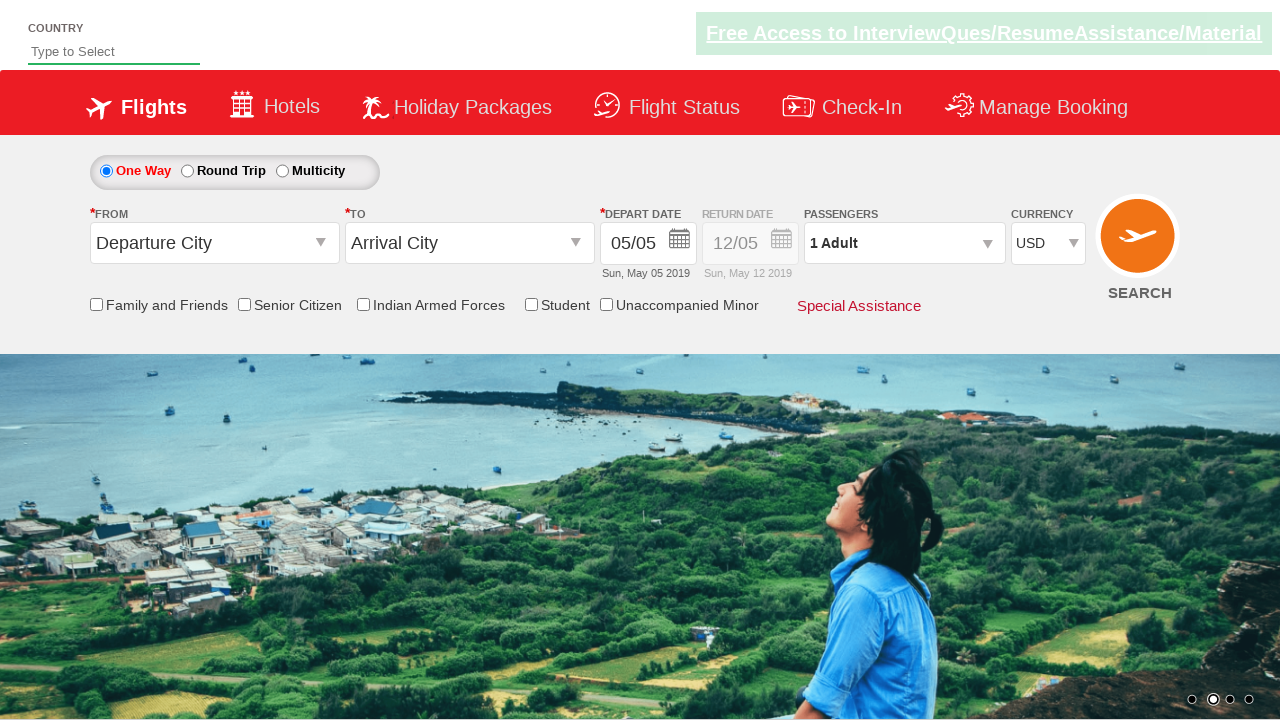

Clicked on origin station dropdown at (323, 244) on span#ctl00_mainContent_ddl_originStation1_CTXTaction
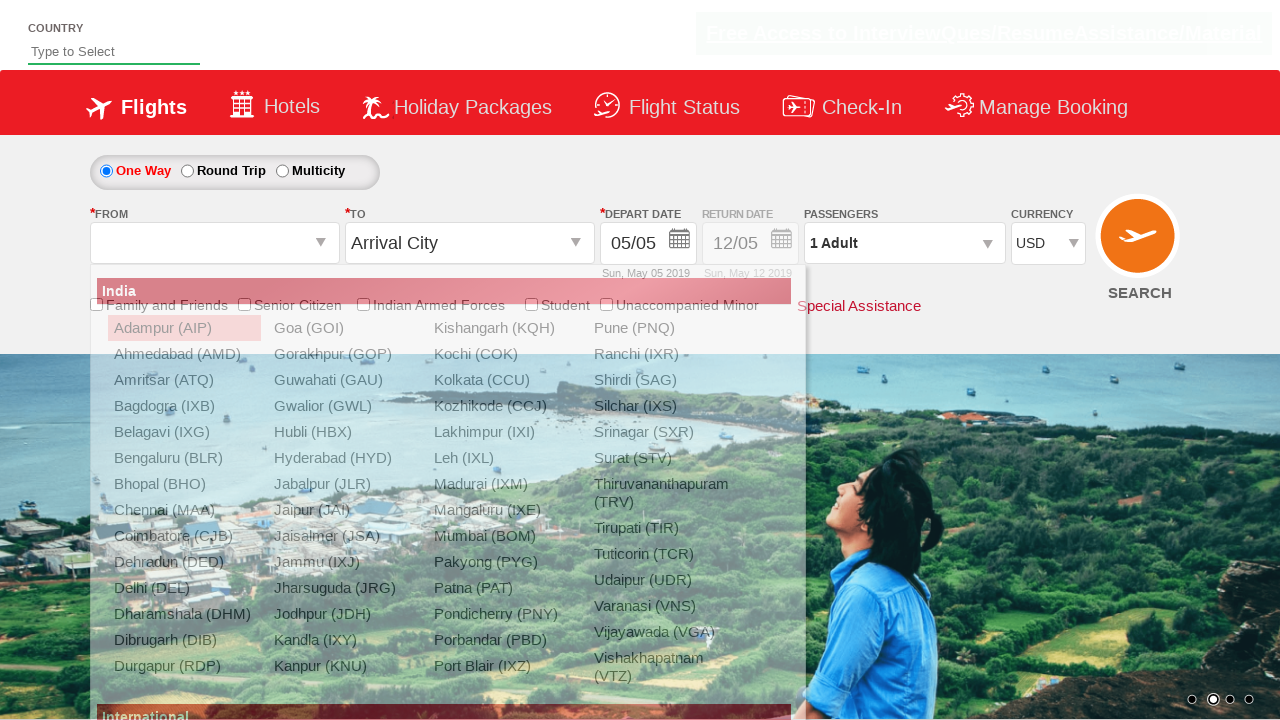

Selected Bhopal (BHO) as origin location at (184, 484) on (//a[normalize-space()='Bhopal (BHO)'])[1]
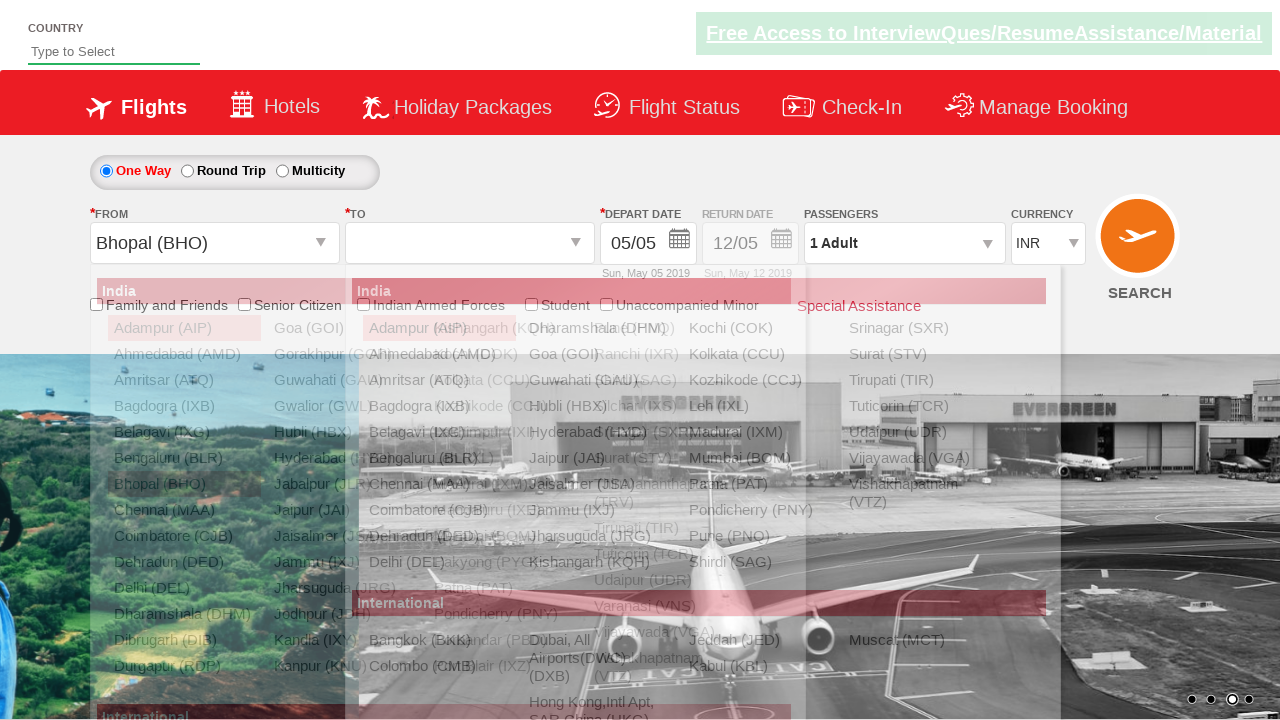

Selected Bangalore (BLR) as destination location at (439, 458) on (//a[@value='BLR'])[2]
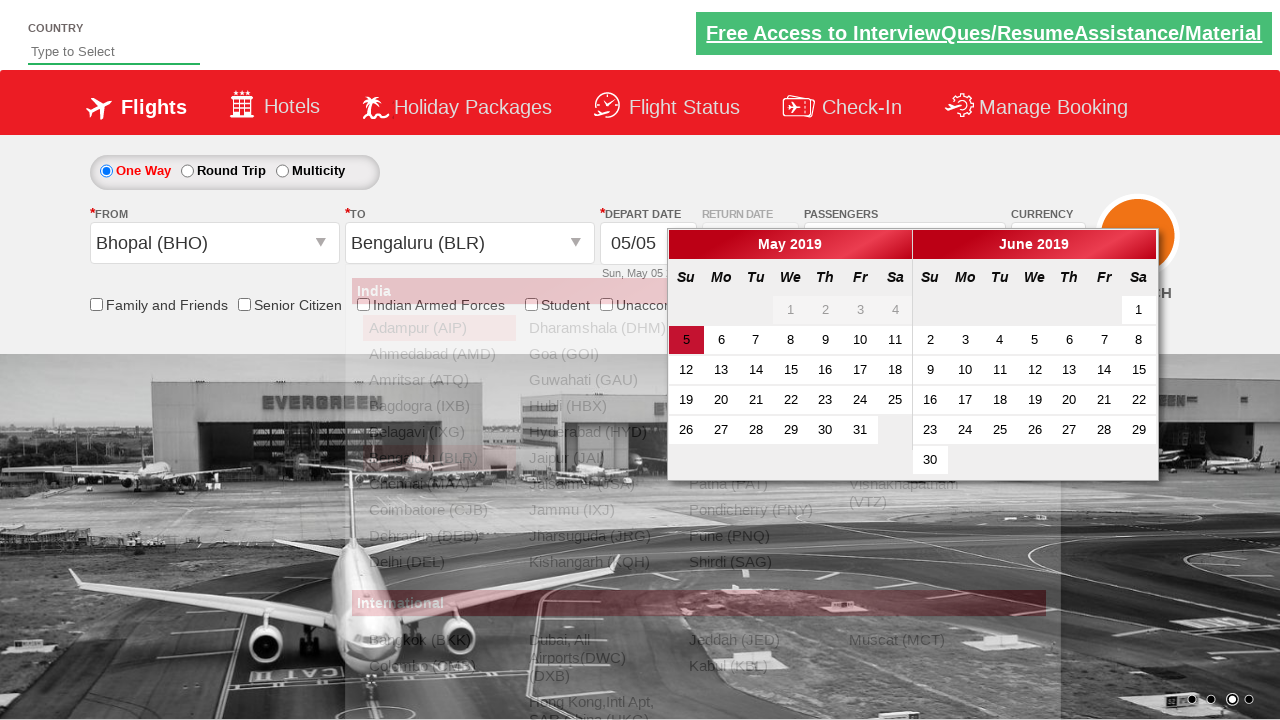

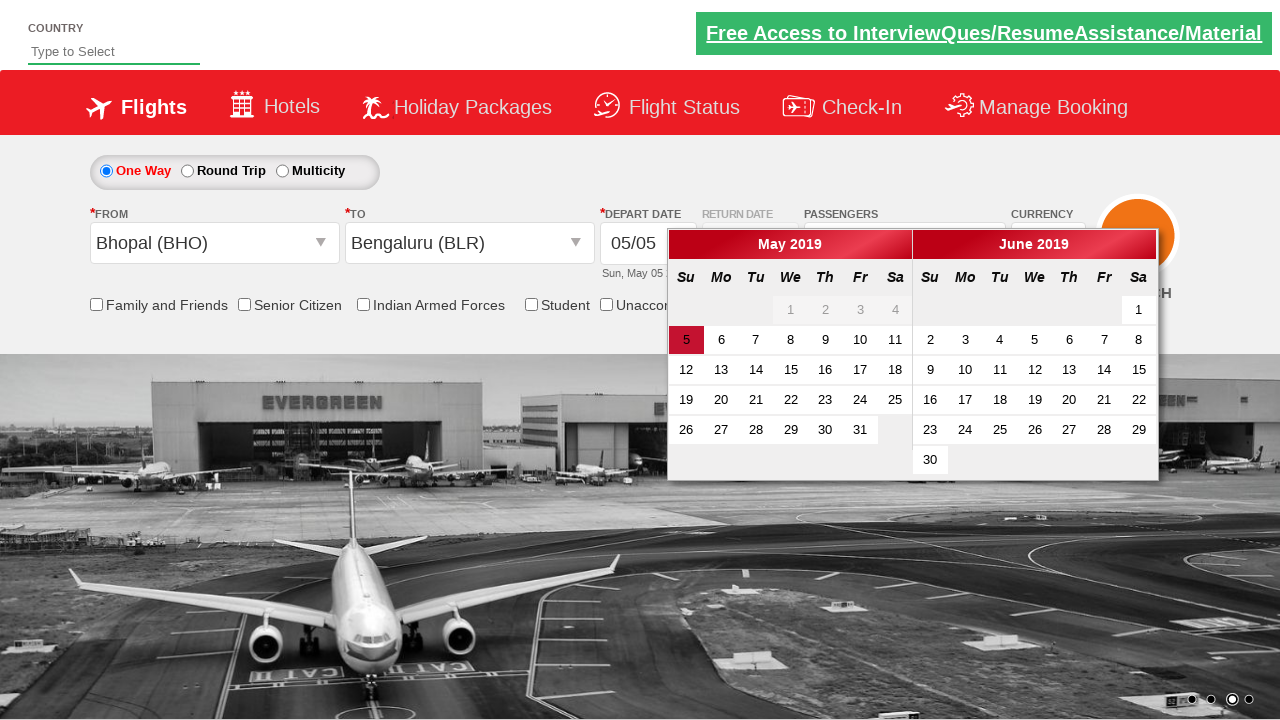